Tests that clicking Clear completed removes all completed items from the list

Starting URL: https://demo.playwright.dev/todomvc

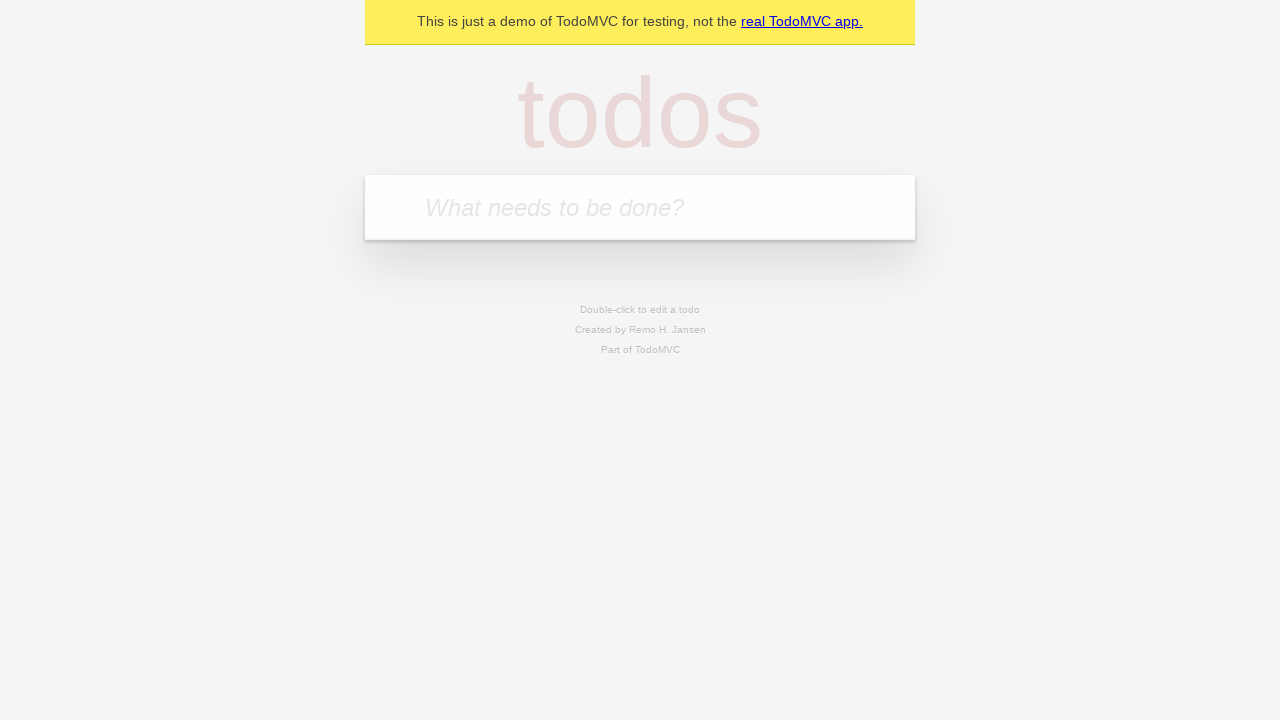

Filled todo input with 'buy some cheese' on internal:attr=[placeholder="What needs to be done?"i]
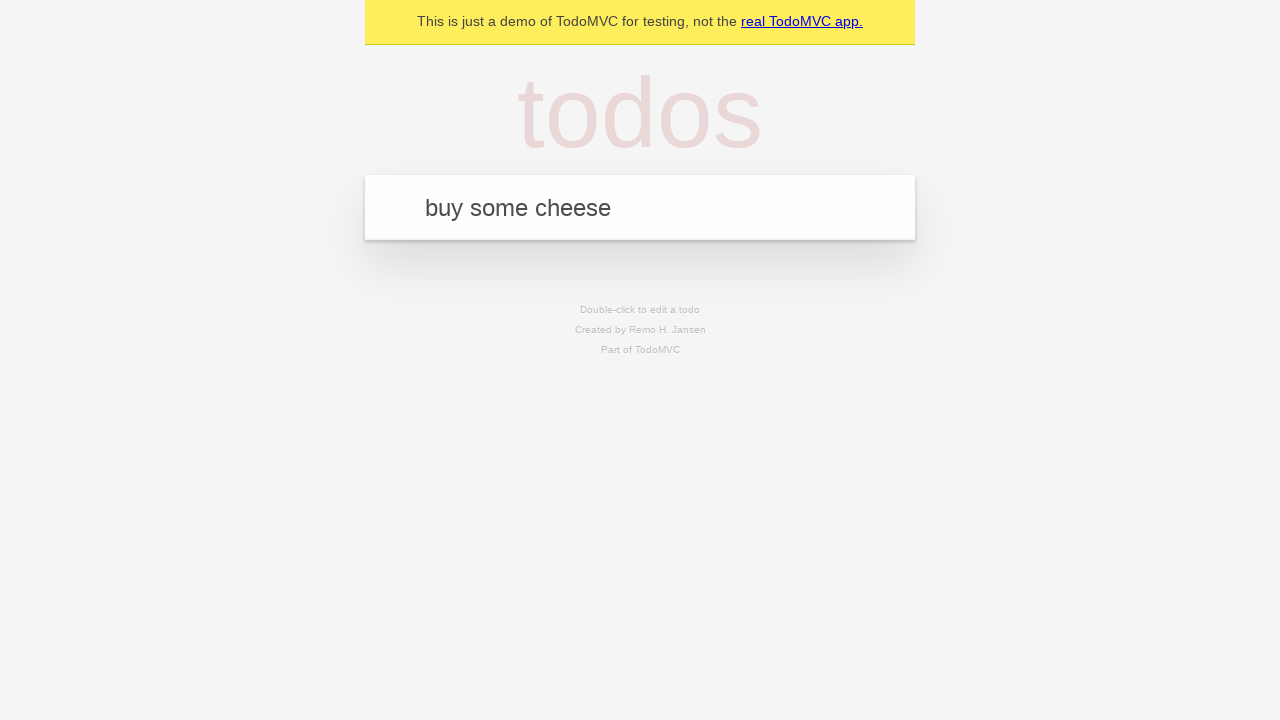

Pressed Enter to add 'buy some cheese' to the list on internal:attr=[placeholder="What needs to be done?"i]
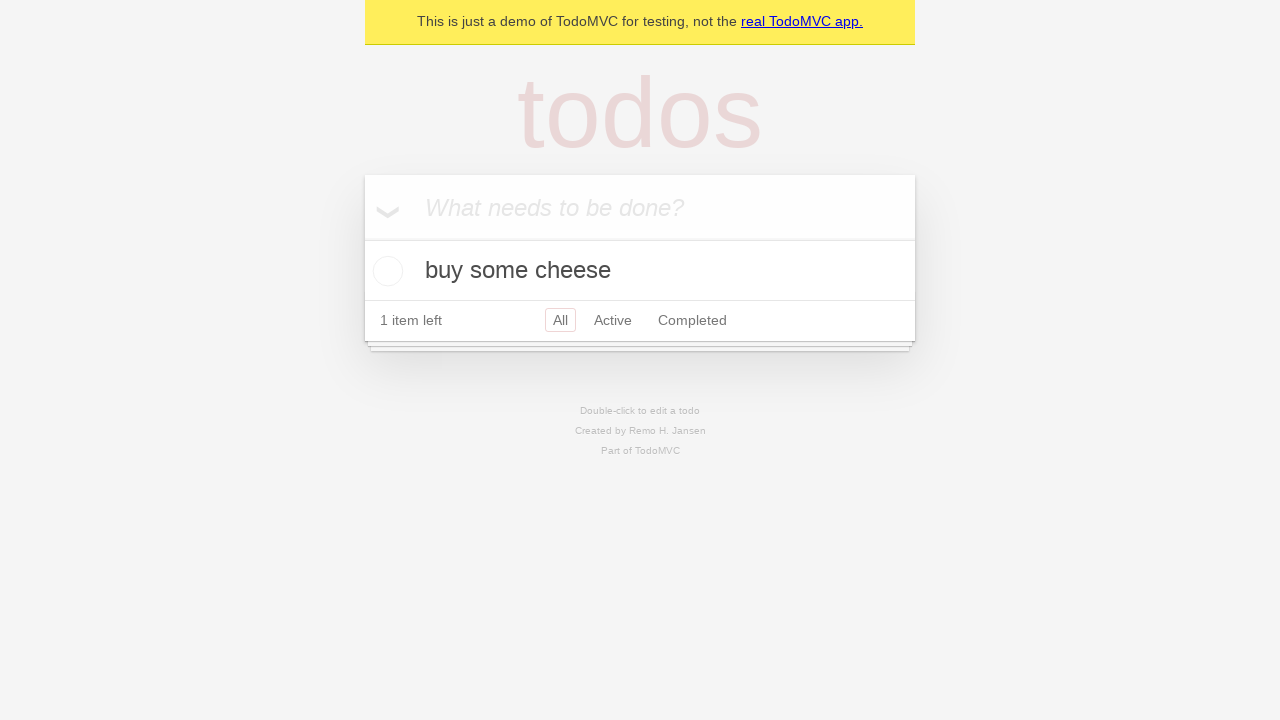

Filled todo input with 'feed the cat' on internal:attr=[placeholder="What needs to be done?"i]
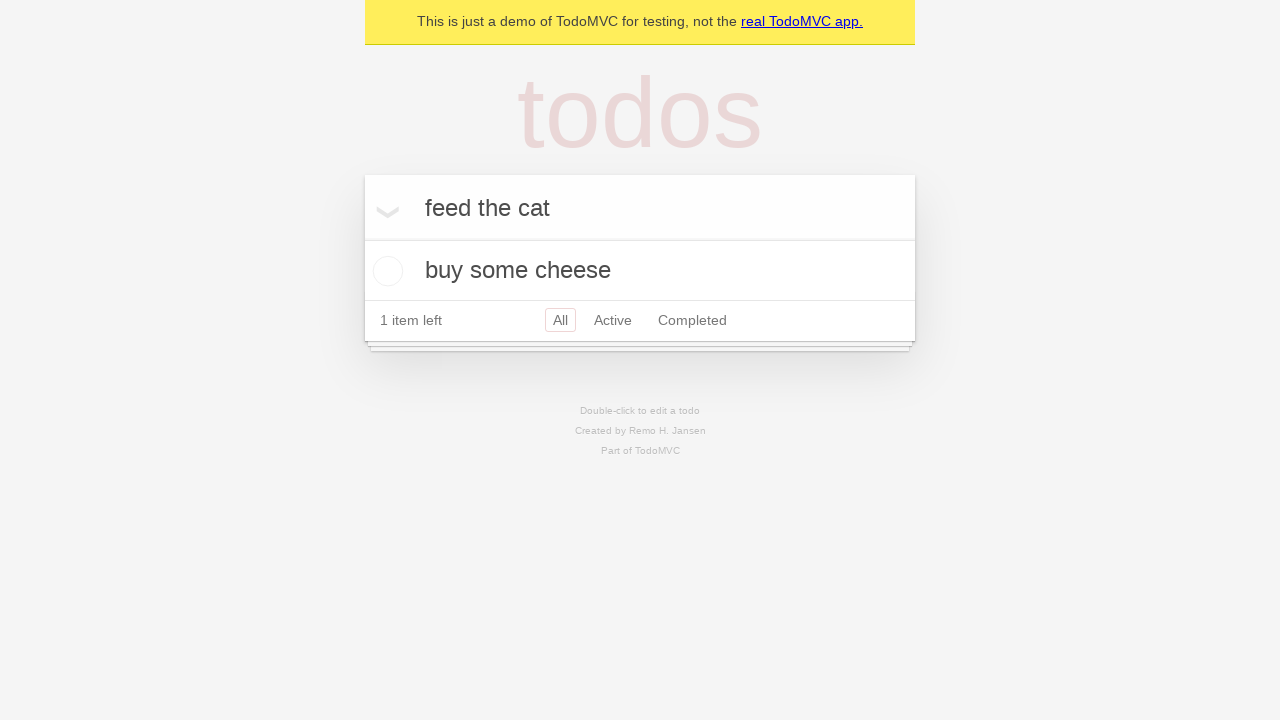

Pressed Enter to add 'feed the cat' to the list on internal:attr=[placeholder="What needs to be done?"i]
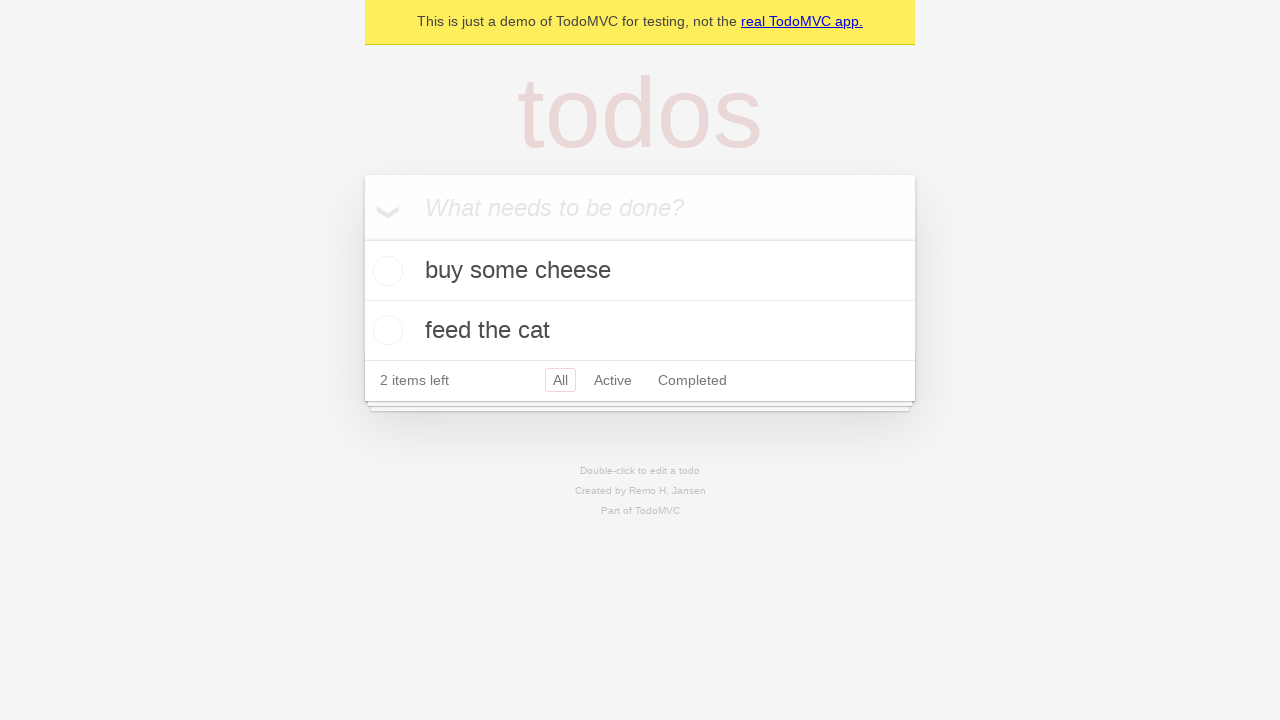

Filled todo input with 'book a doctors appointment' on internal:attr=[placeholder="What needs to be done?"i]
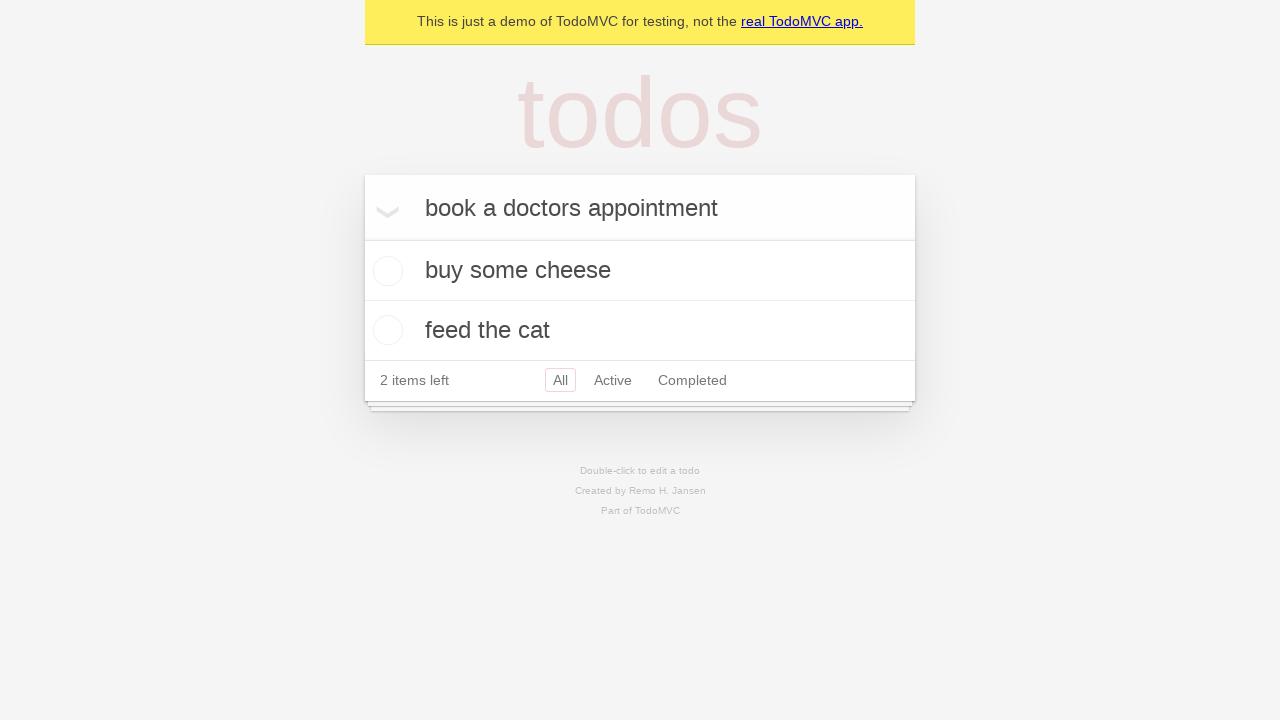

Pressed Enter to add 'book a doctors appointment' to the list on internal:attr=[placeholder="What needs to be done?"i]
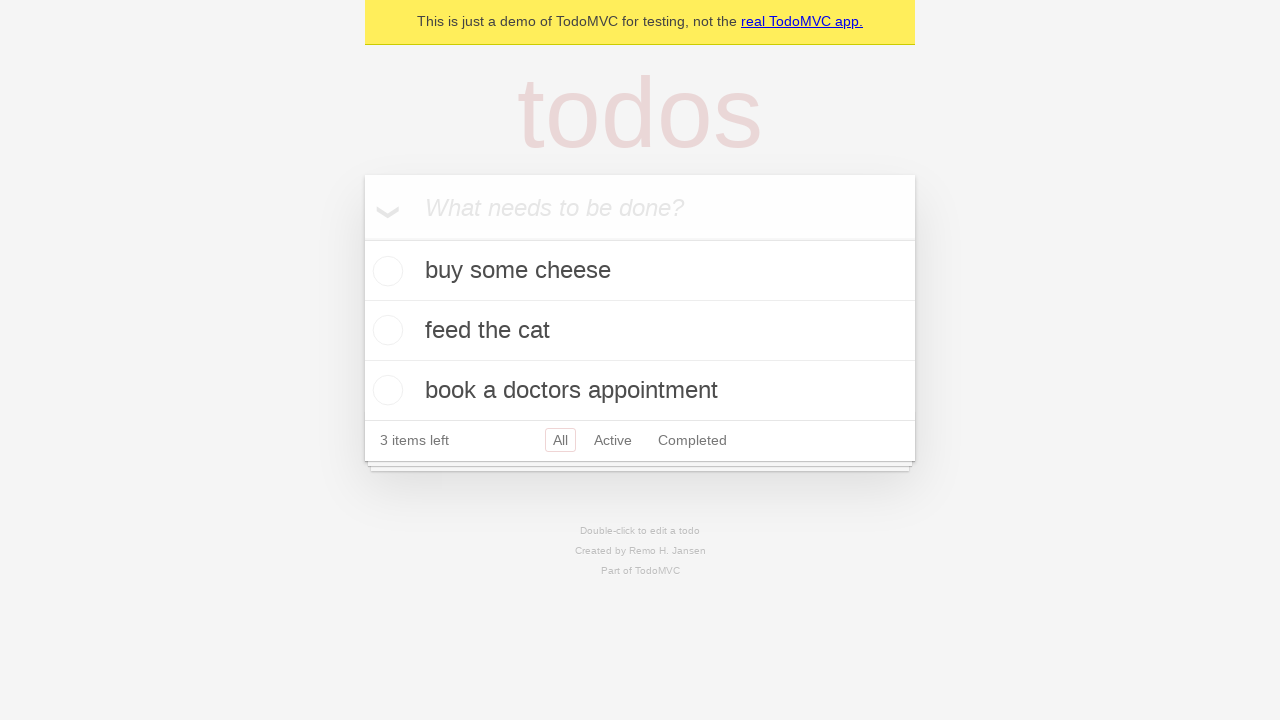

Checked the second todo item to mark it as completed at (385, 330) on internal:testid=[data-testid="todo-item"s] >> nth=1 >> internal:role=checkbox
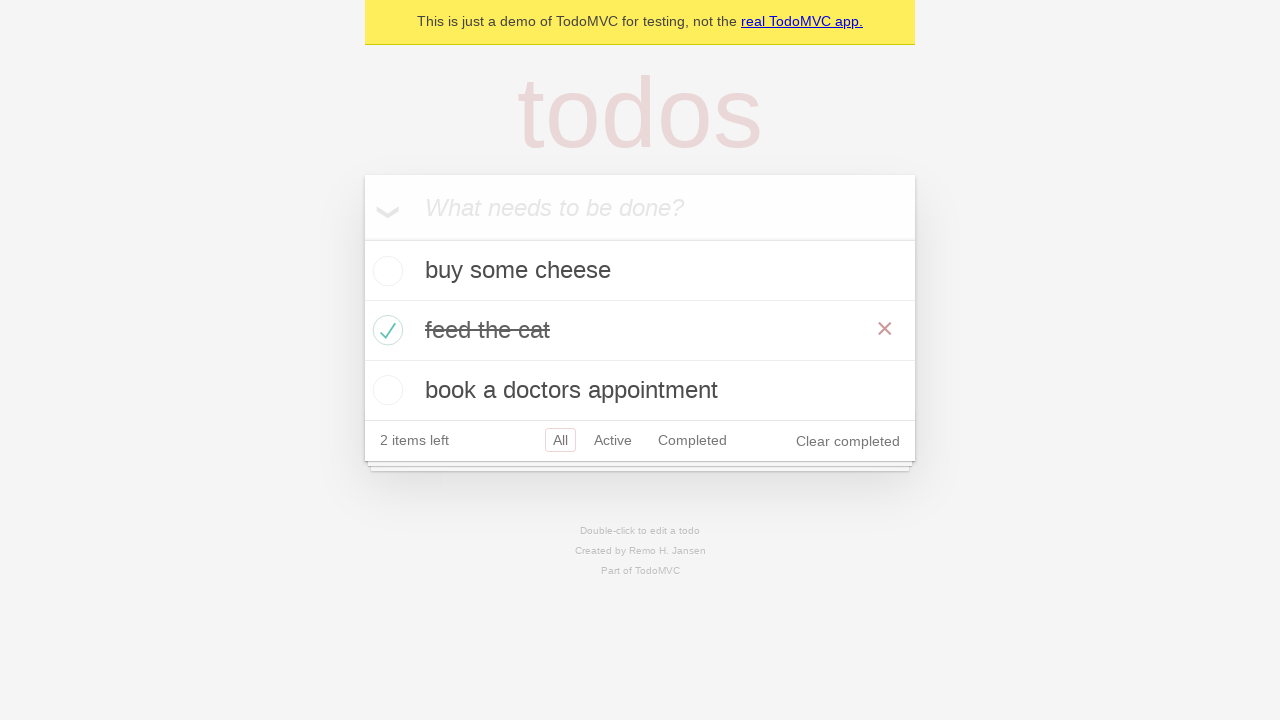

Clicked 'Clear completed' button to remove completed items at (848, 441) on internal:role=button[name="Clear completed"i]
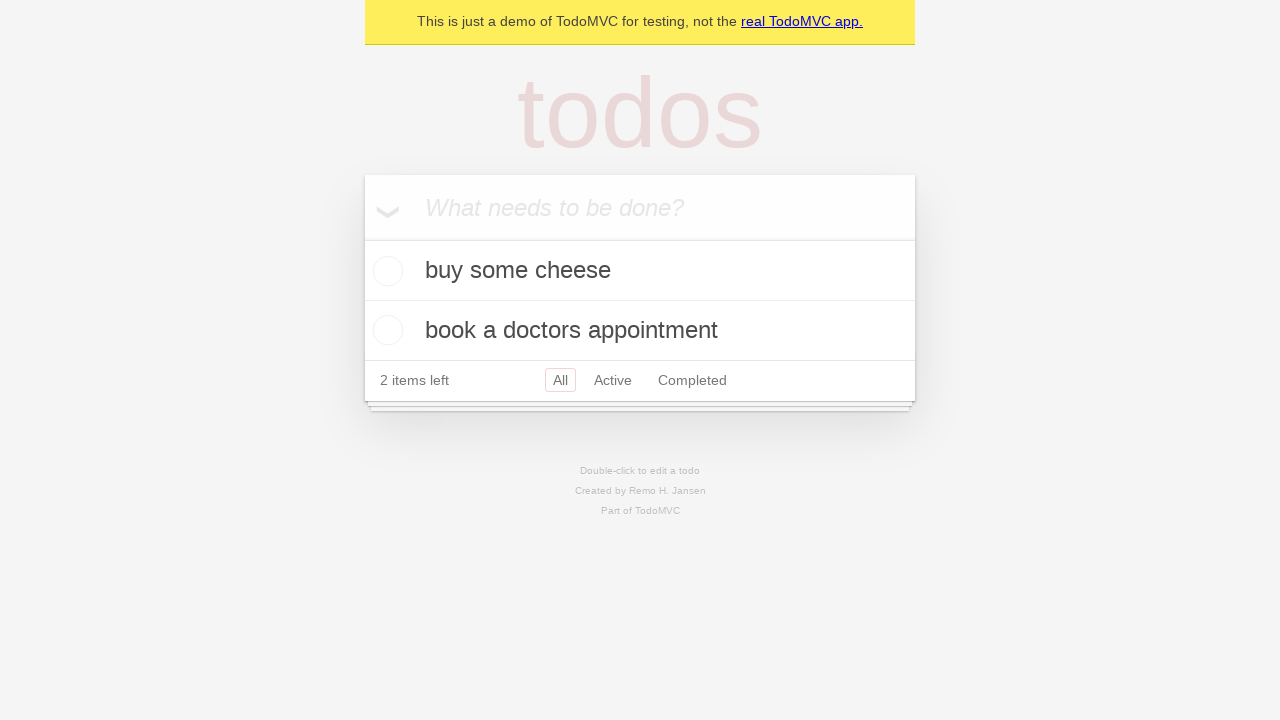

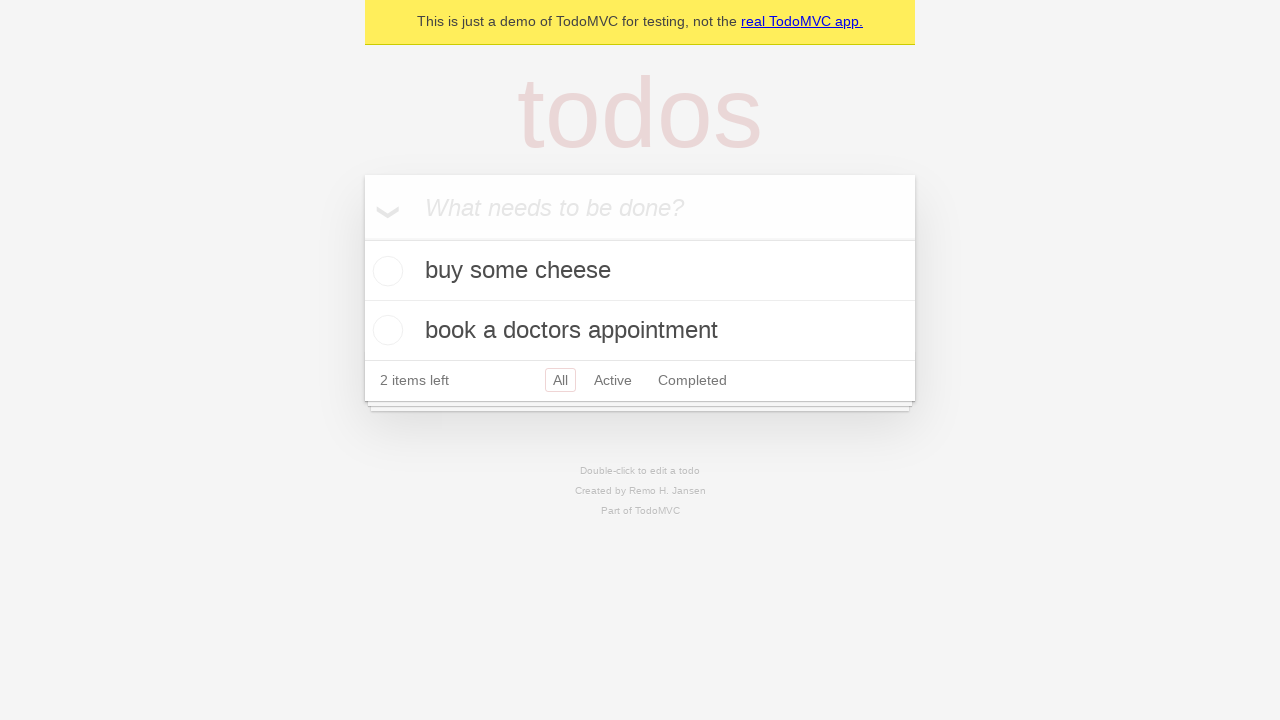